Tests drag and drop functionality by dragging an element to a target location using offset coordinates and verifying the drop status

Starting URL: https://www.selenium.dev/selenium/web/mouse_interaction.html

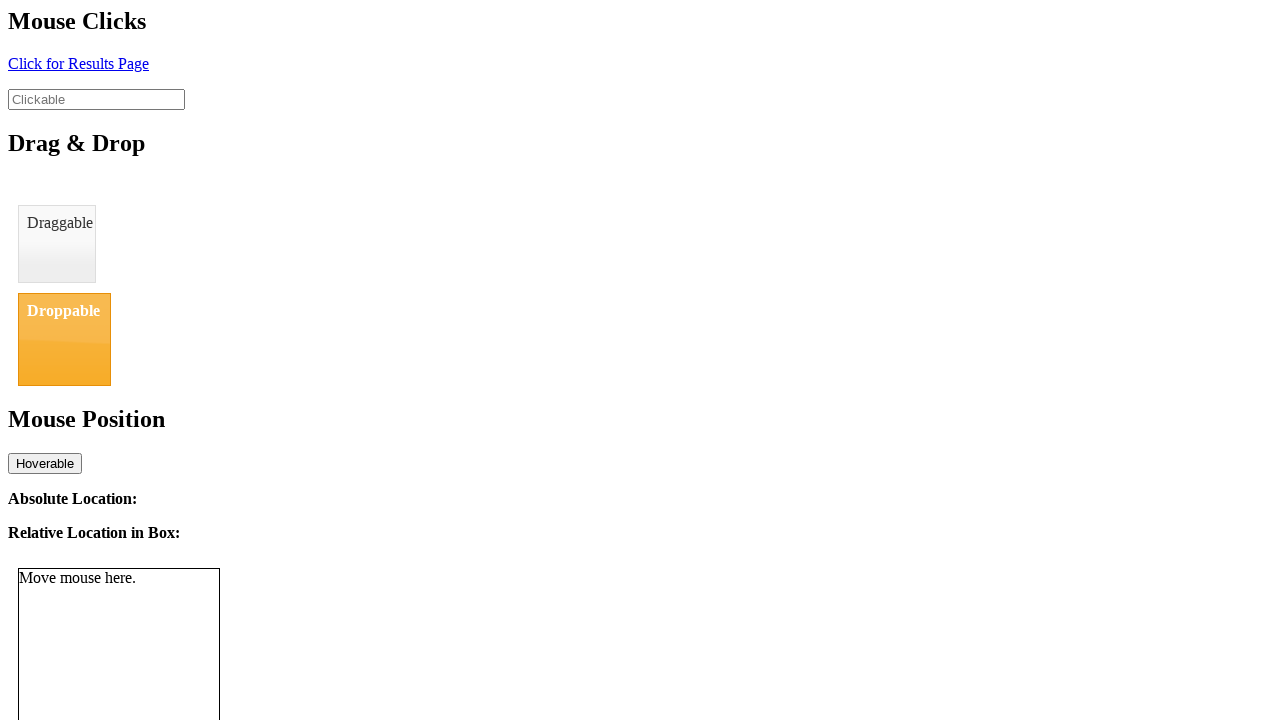

Located draggable element
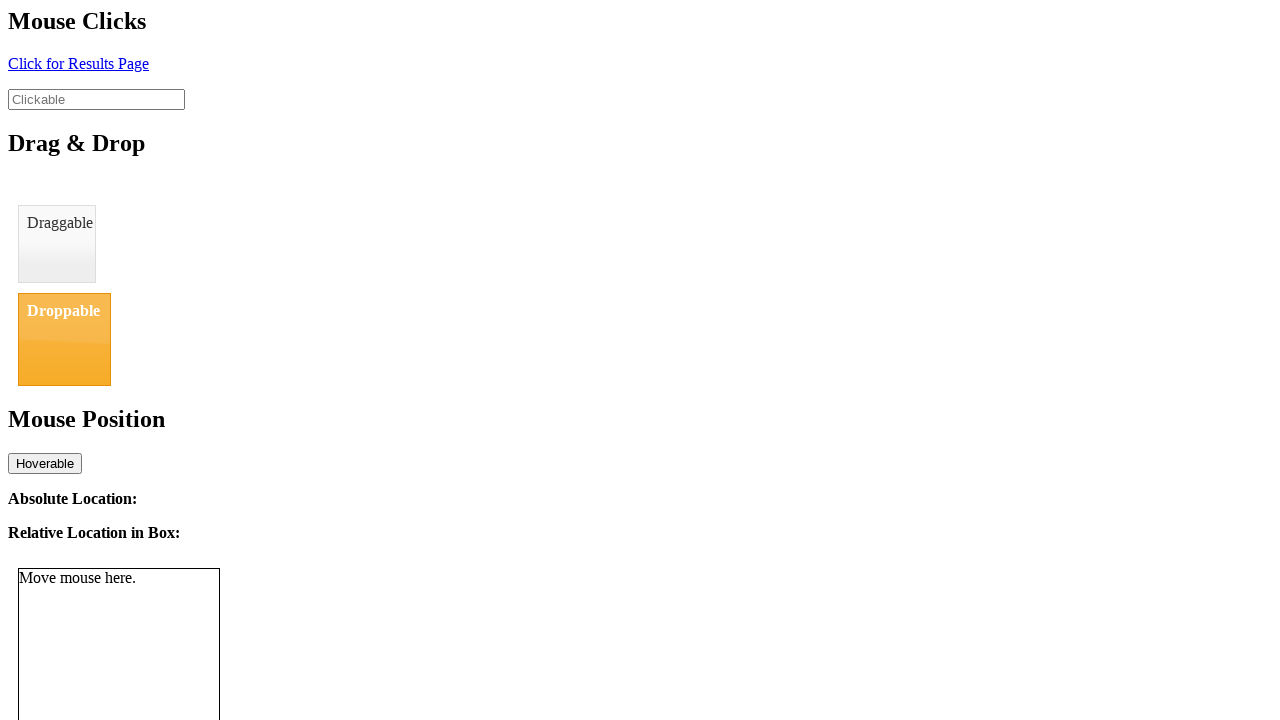

Located droppable element
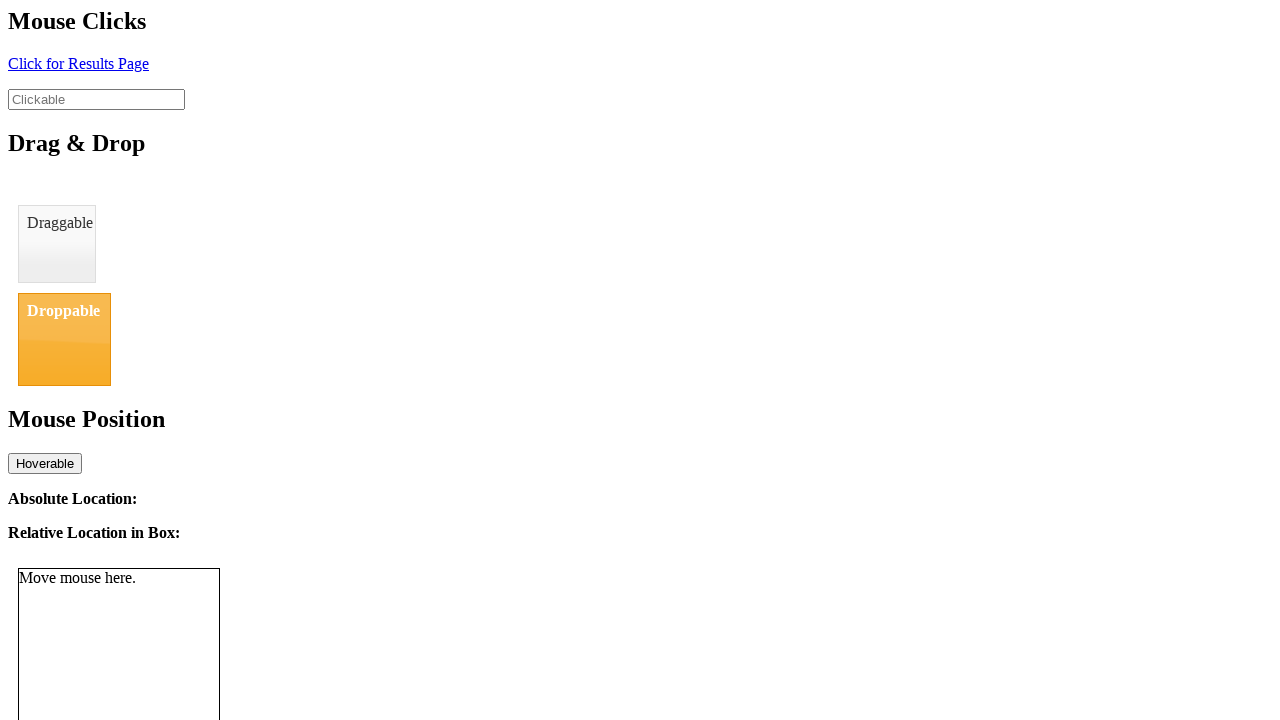

Retrieved bounding box of draggable element
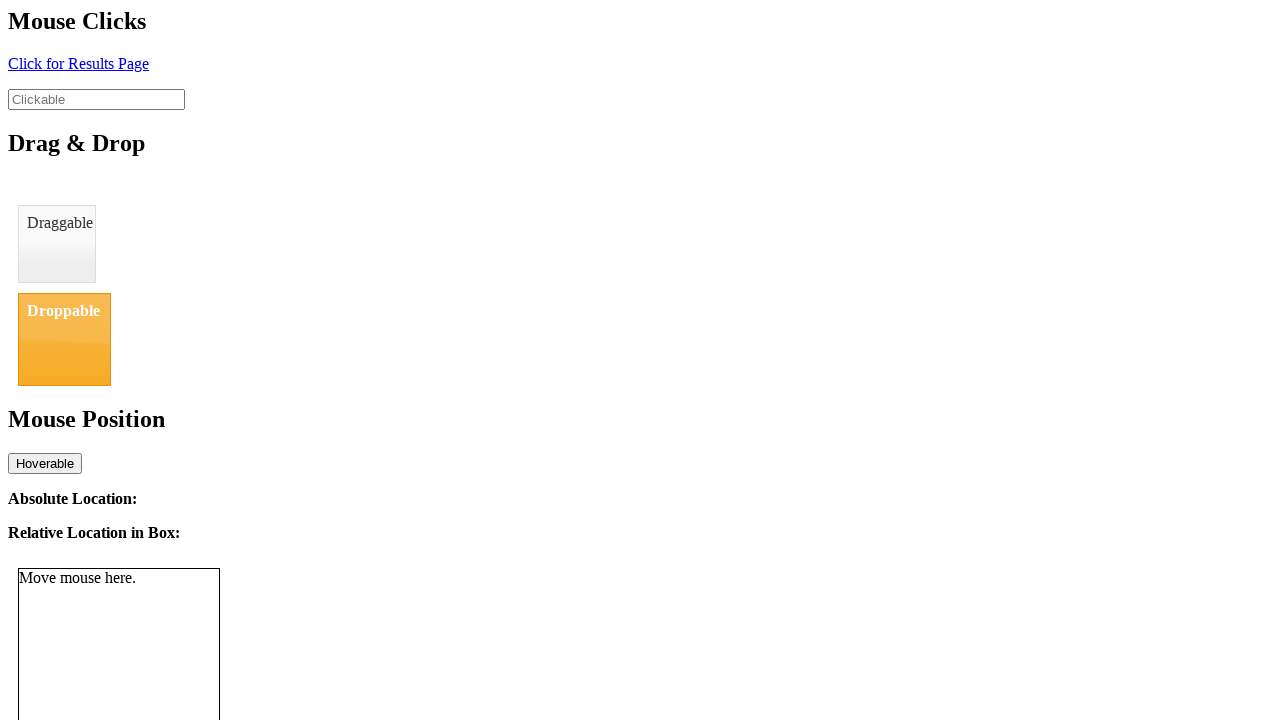

Retrieved bounding box of droppable element
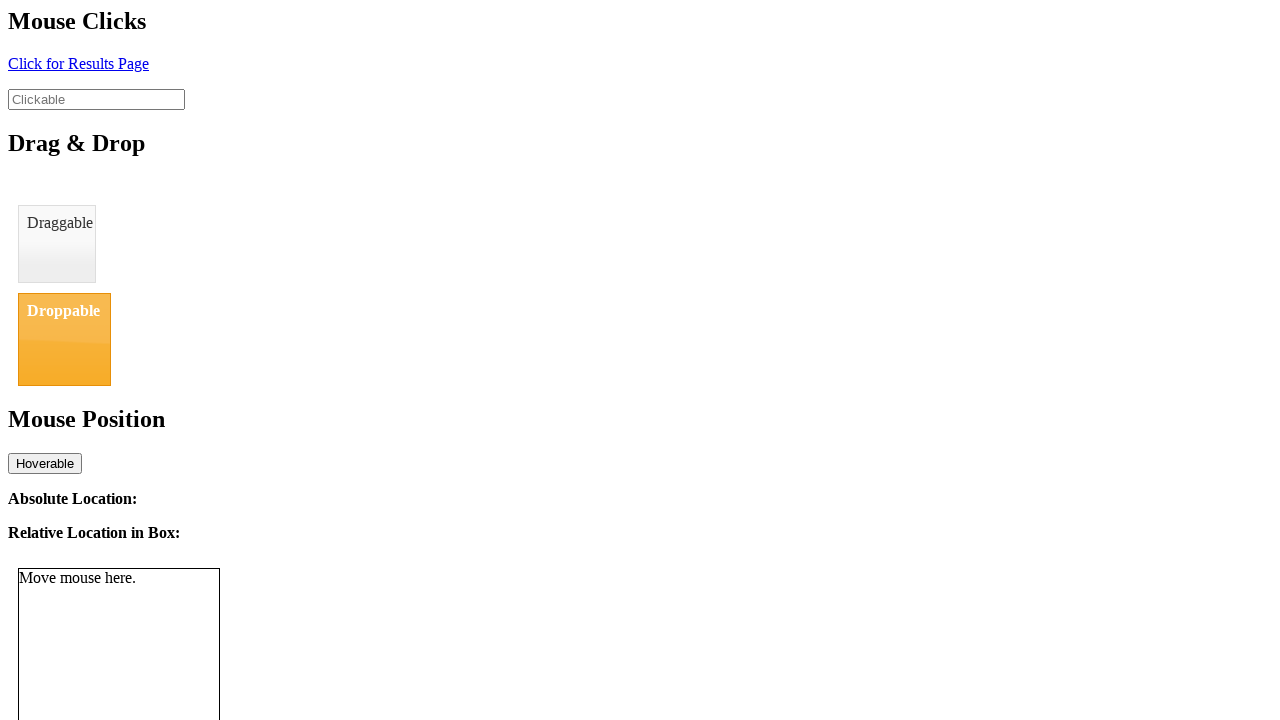

Dragged element to target location using offset coordinates at (64, 339)
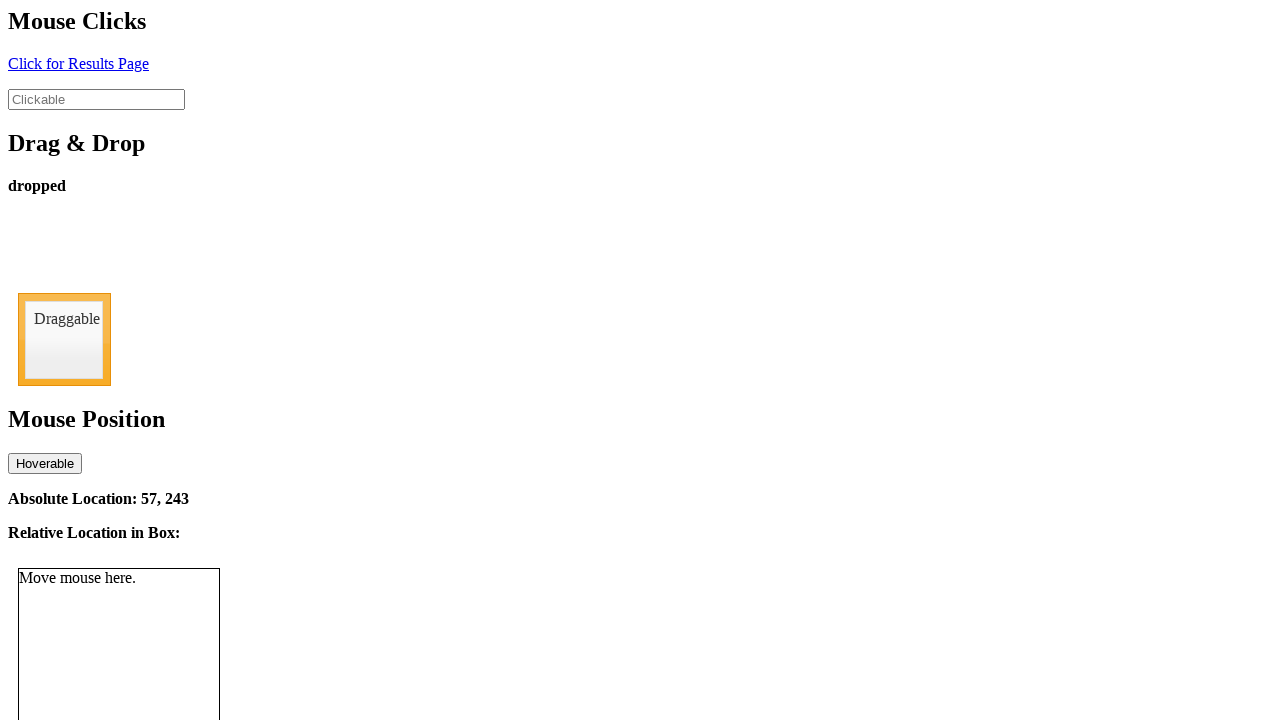

Drop status element appeared on page
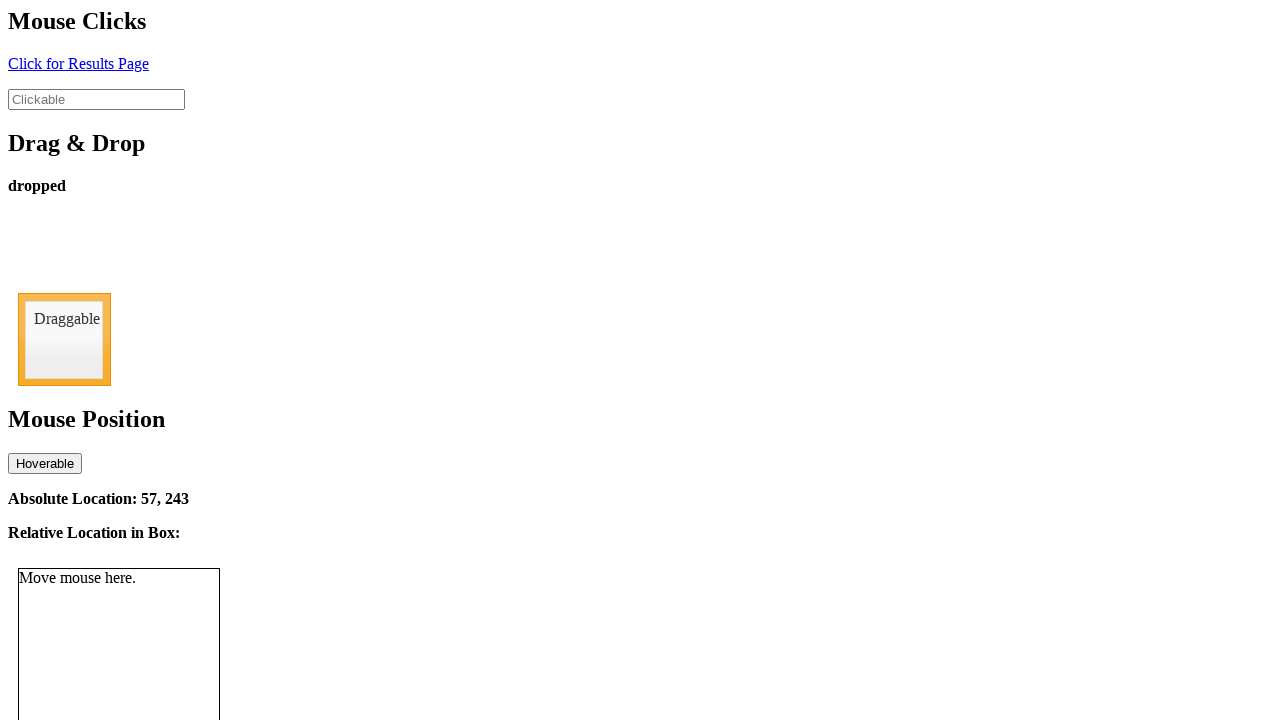

Retrieved drop status text content
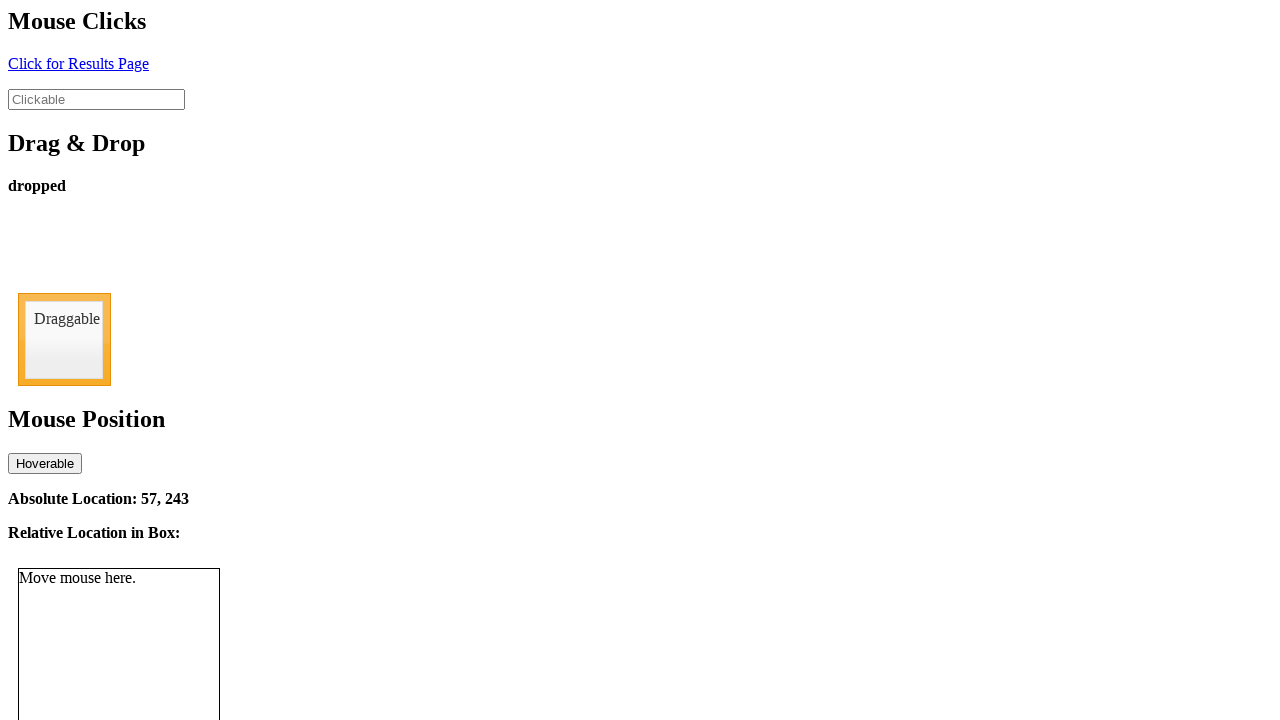

Verified drop status equals 'dropped' - test passed
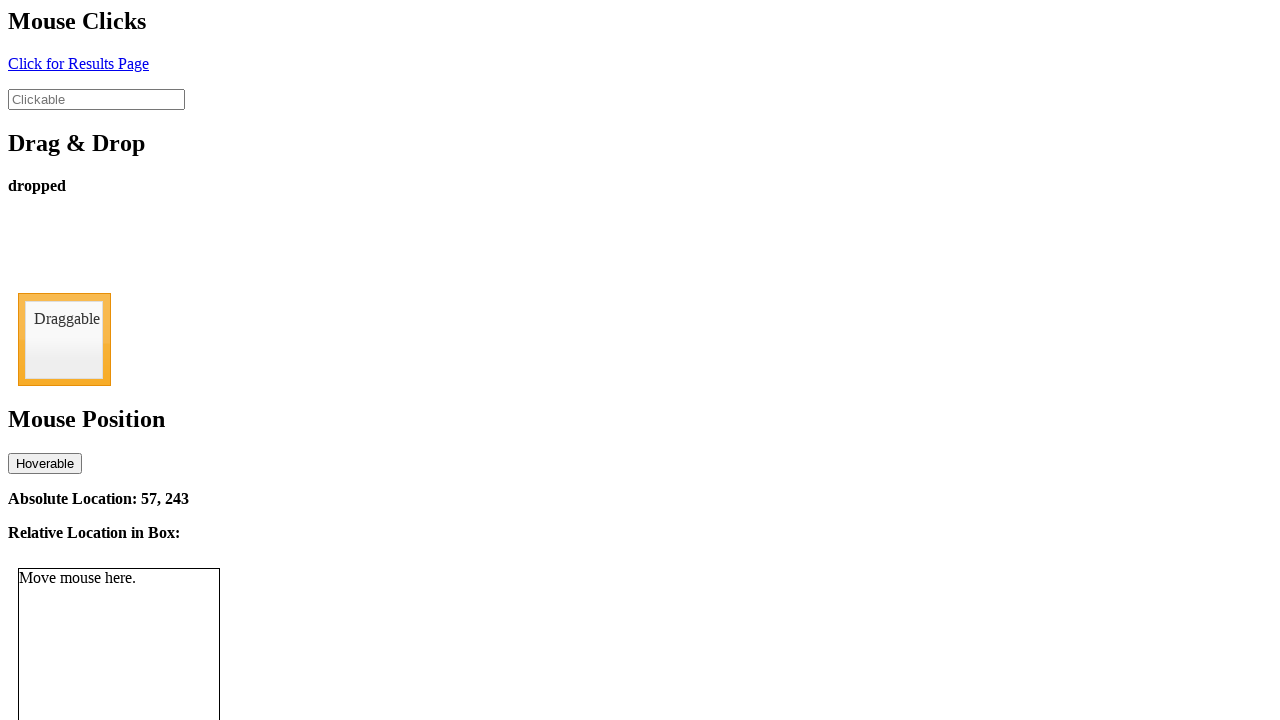

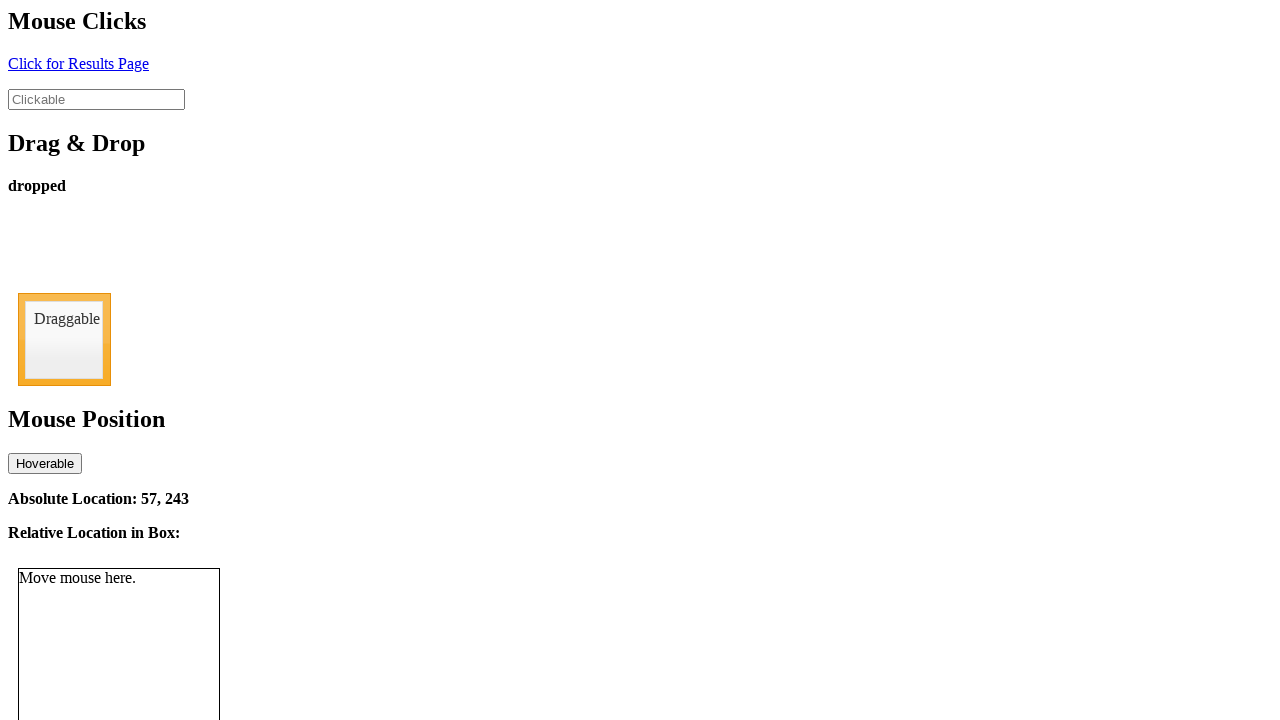